Tests keyboard key press functionality by sending SPACE and LEFT arrow keys to an input element and verifying the displayed result text updates correctly.

Starting URL: http://the-internet.herokuapp.com/key_presses

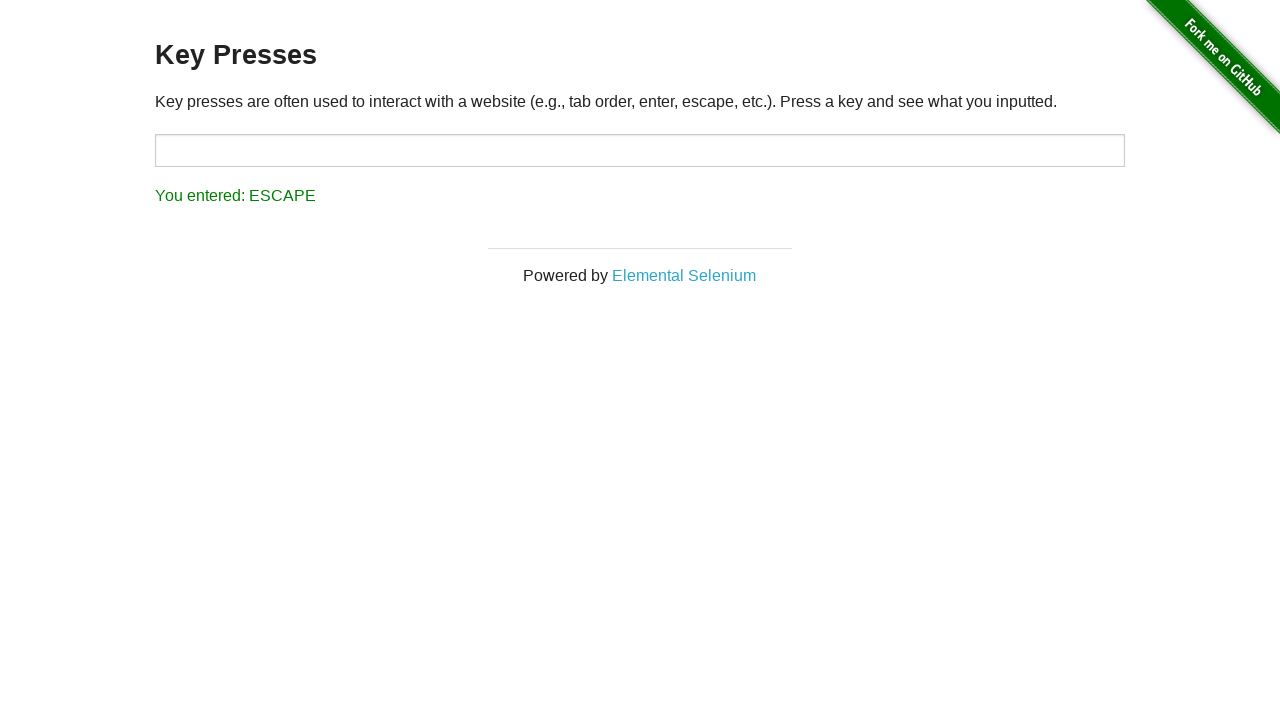

Pressed SPACE key on target input element on #target
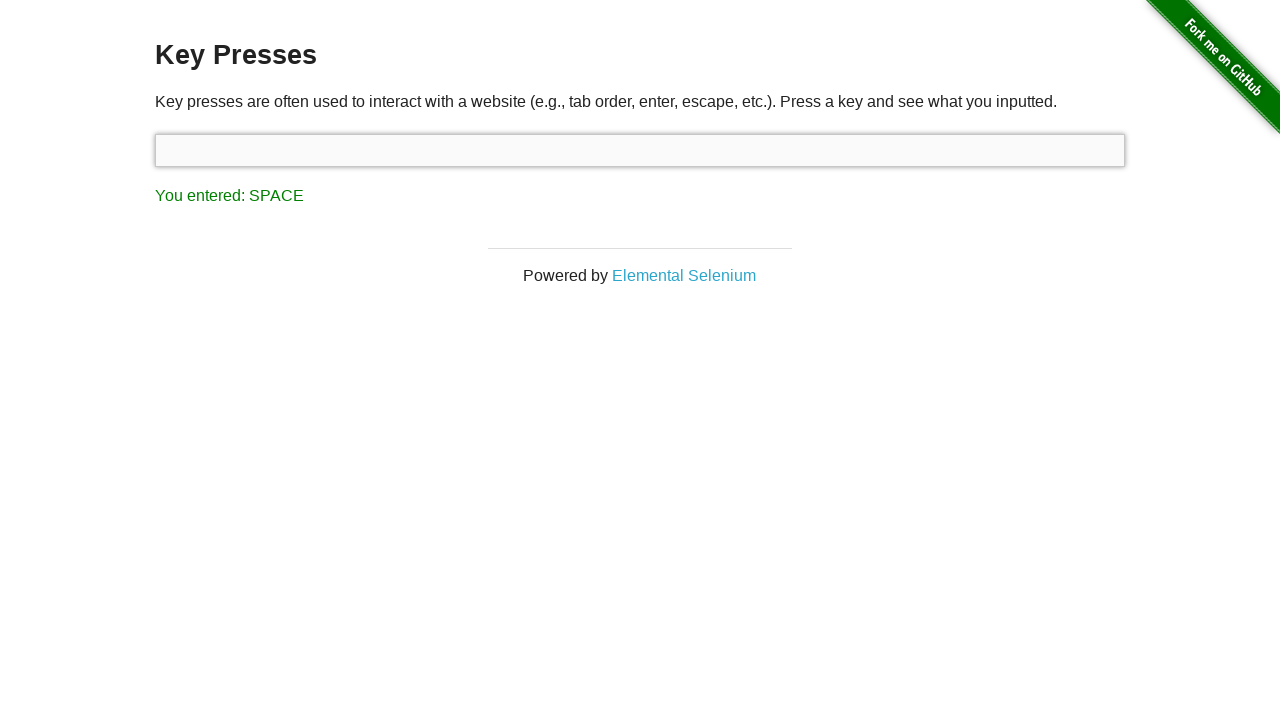

Retrieved result text content
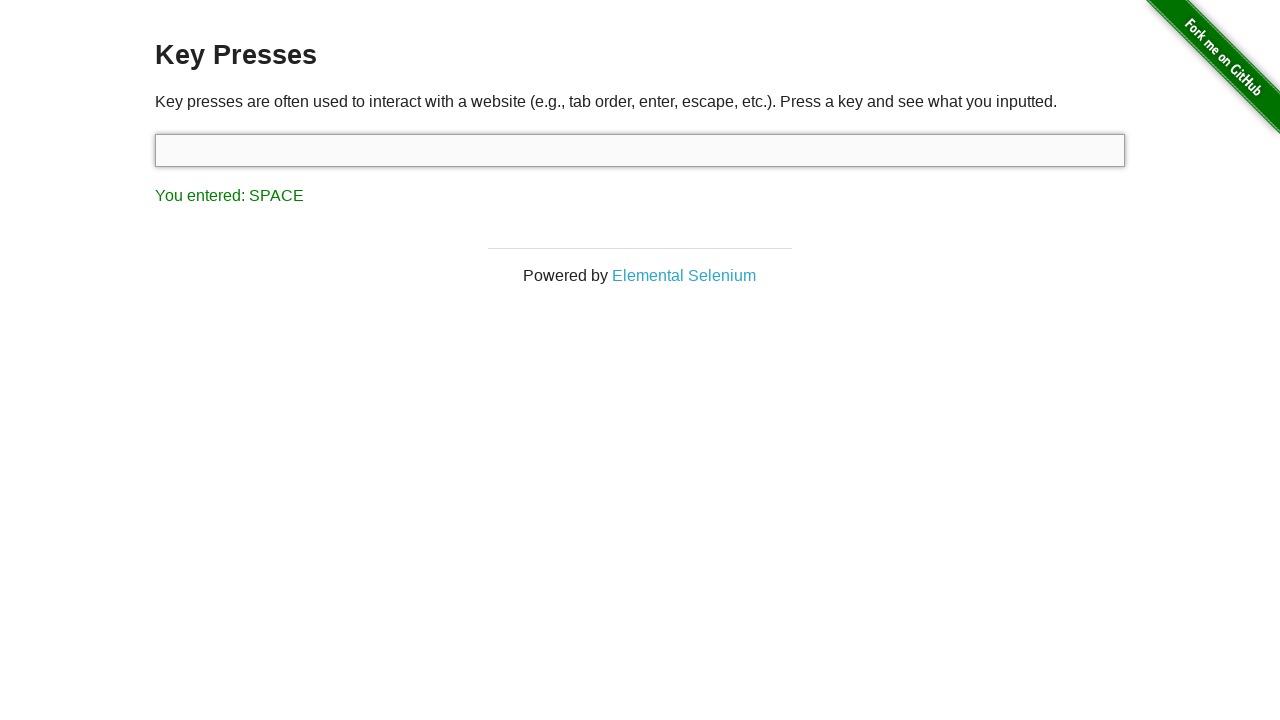

Verified result text shows 'You entered: SPACE'
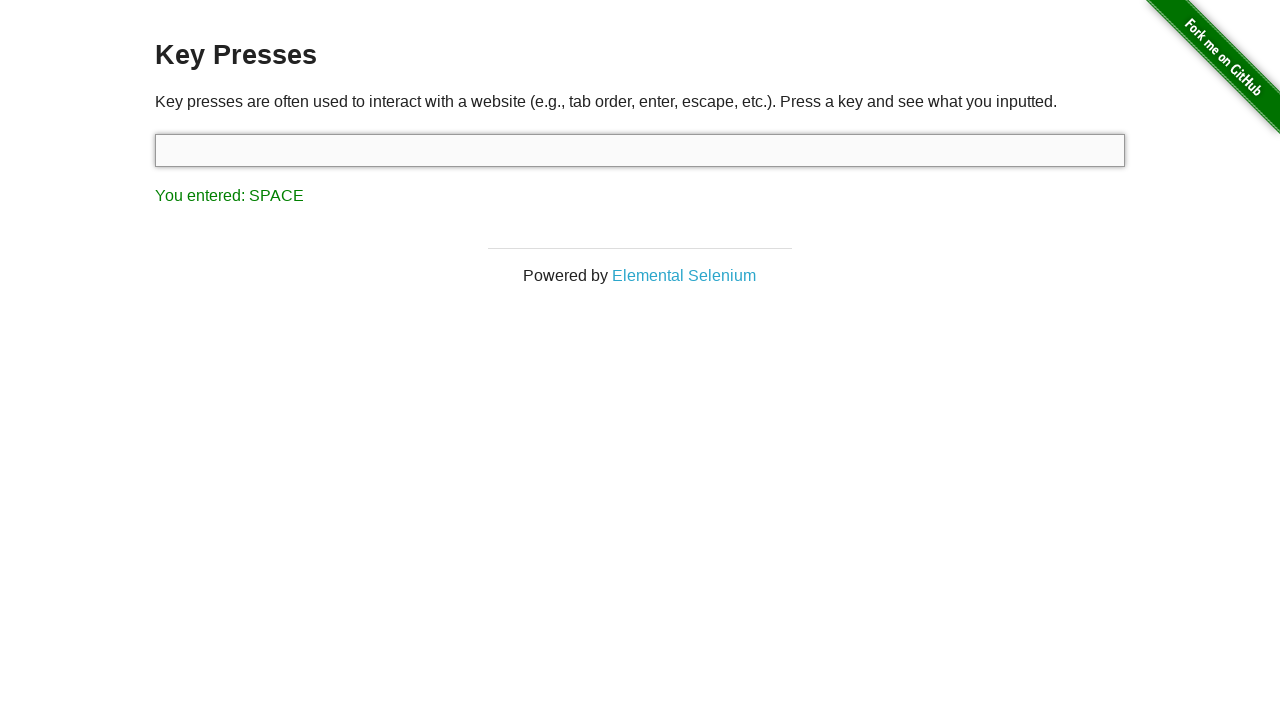

Pressed LEFT arrow key via keyboard
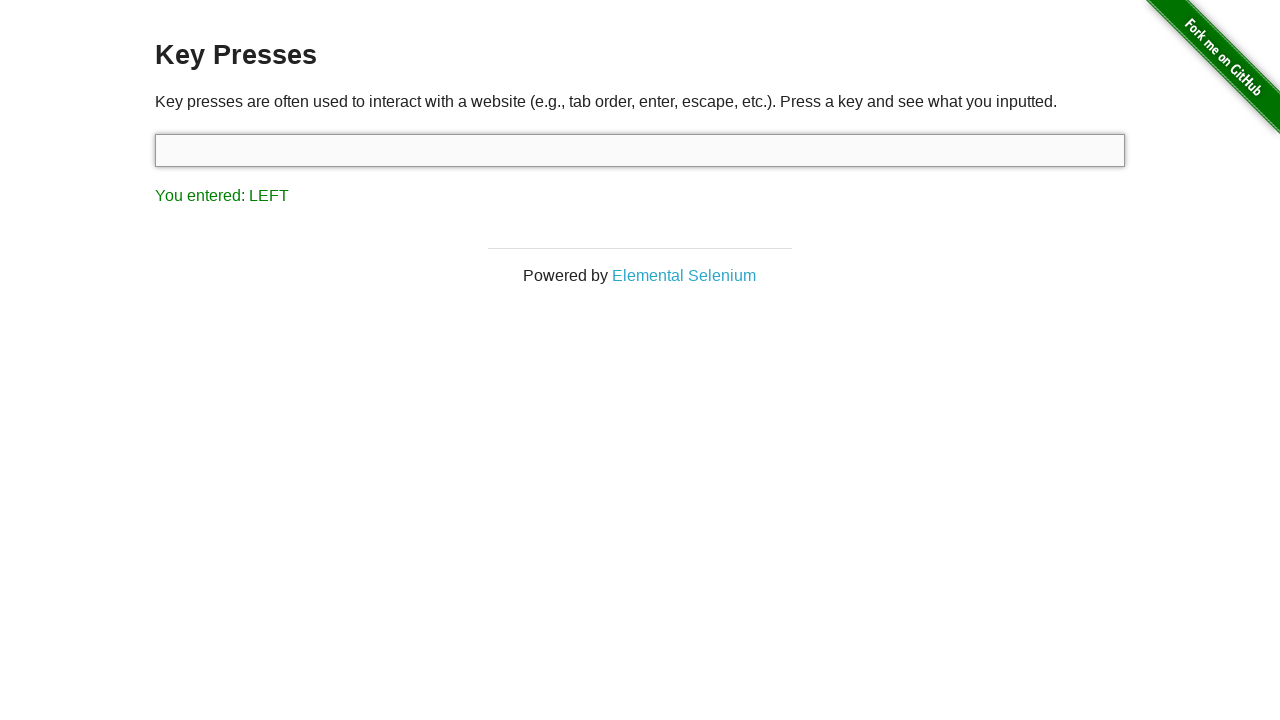

Retrieved updated result text content
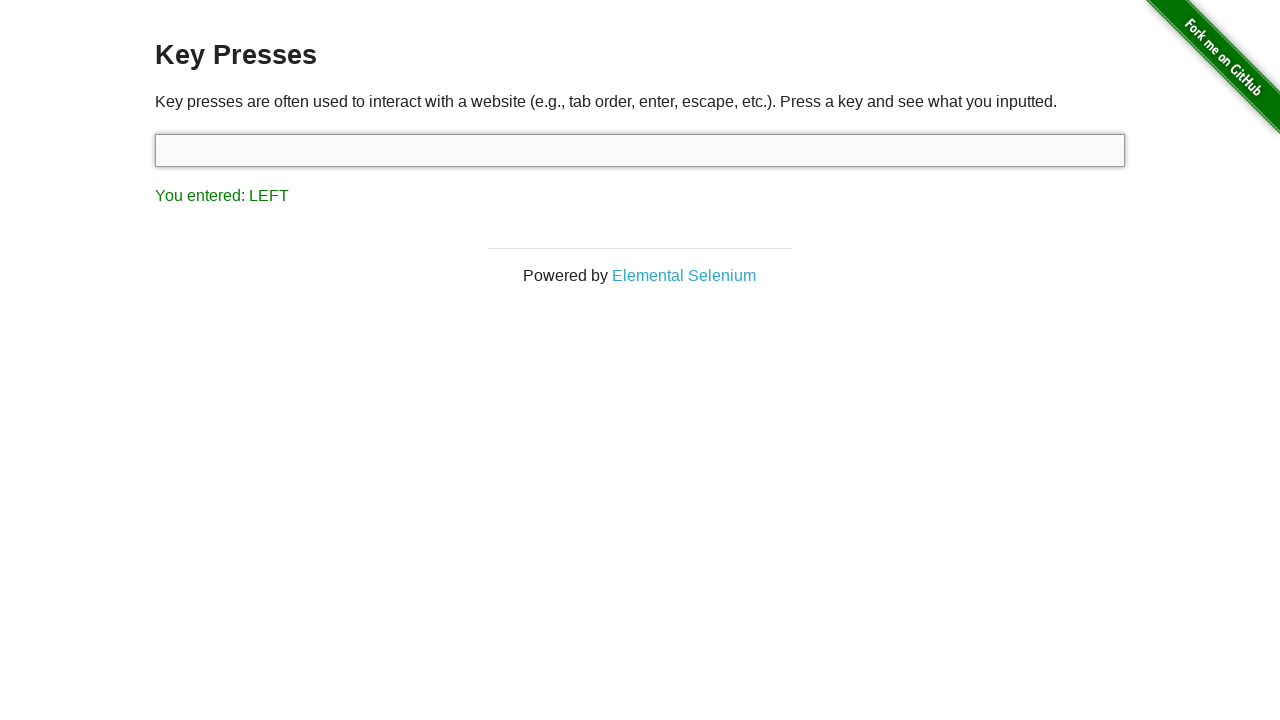

Verified result text shows 'You entered: LEFT'
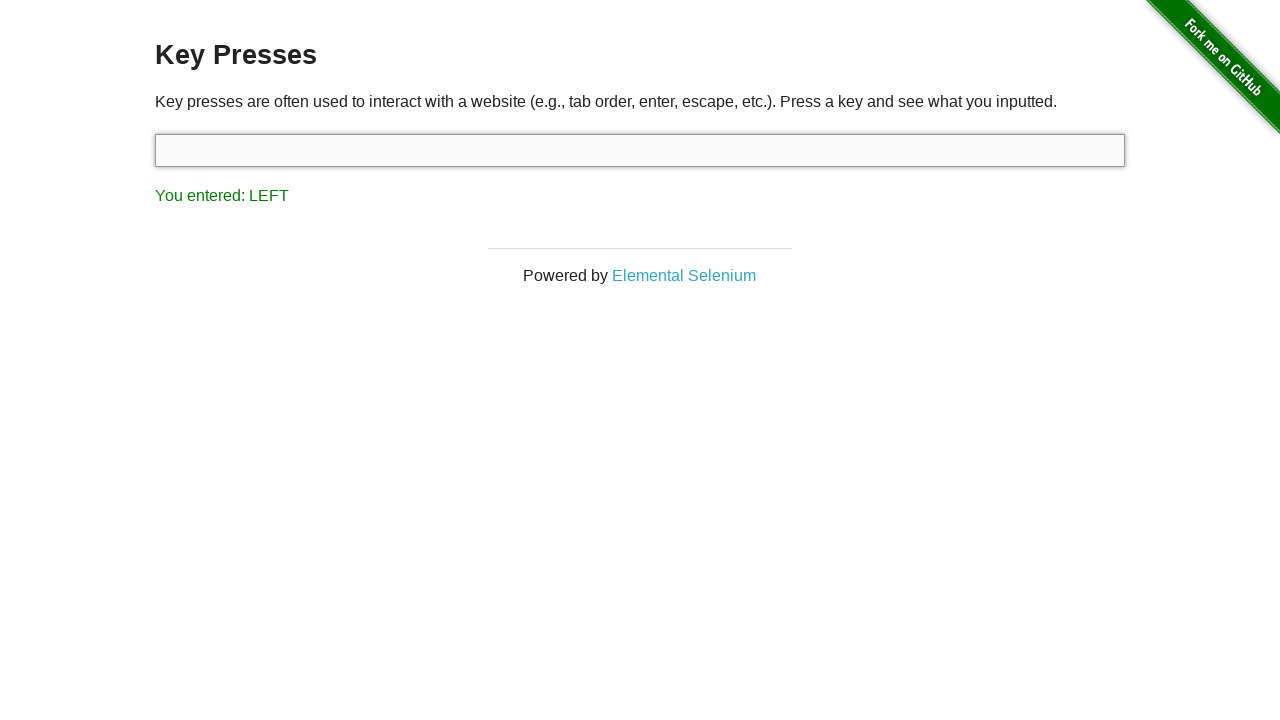

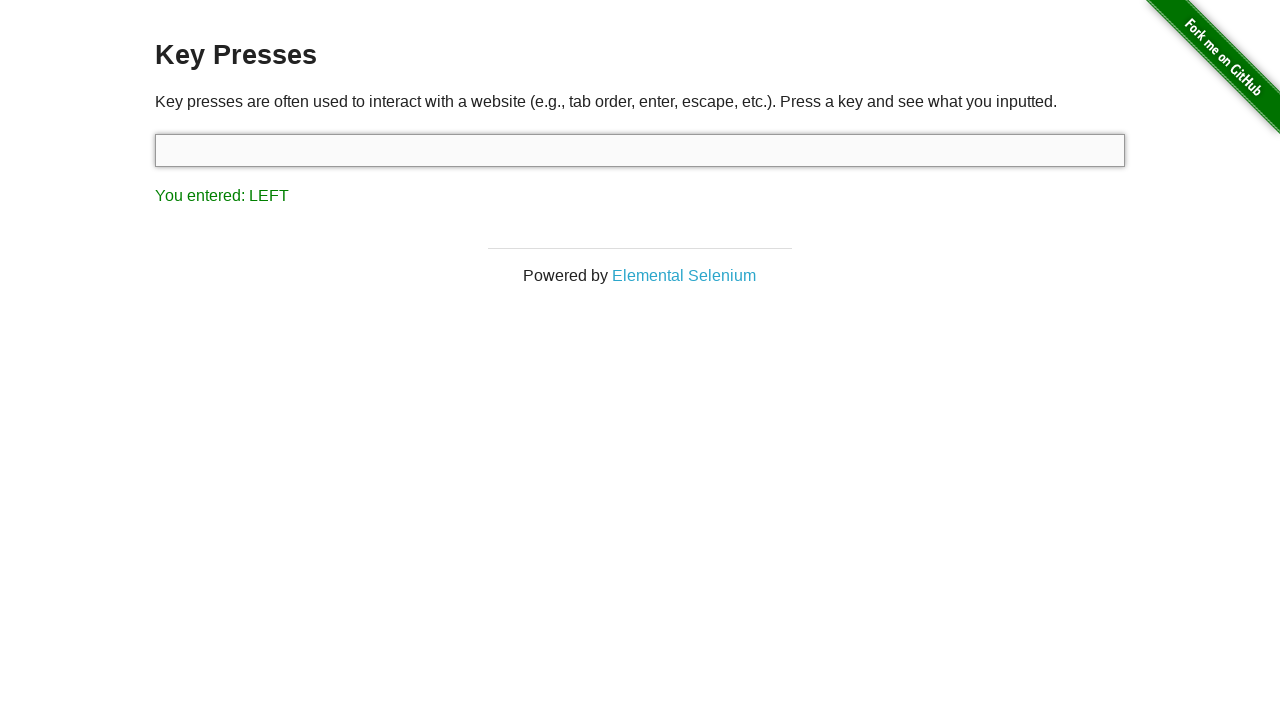